Tests checkbox functionality by clicking checkboxes to toggle their state

Starting URL: https://the-internet.herokuapp.com/checkboxes

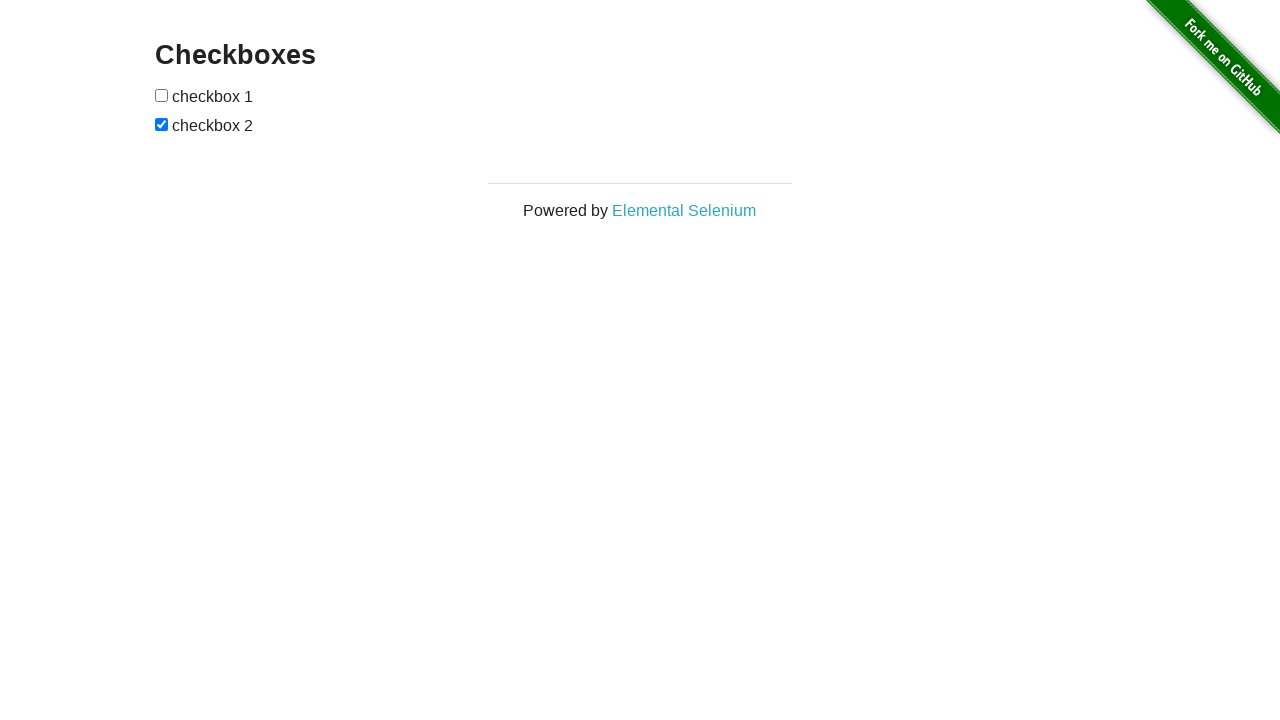

Clicked first checkbox to check it at (162, 95) on xpath=//*[@id='checkboxes']/input[1]
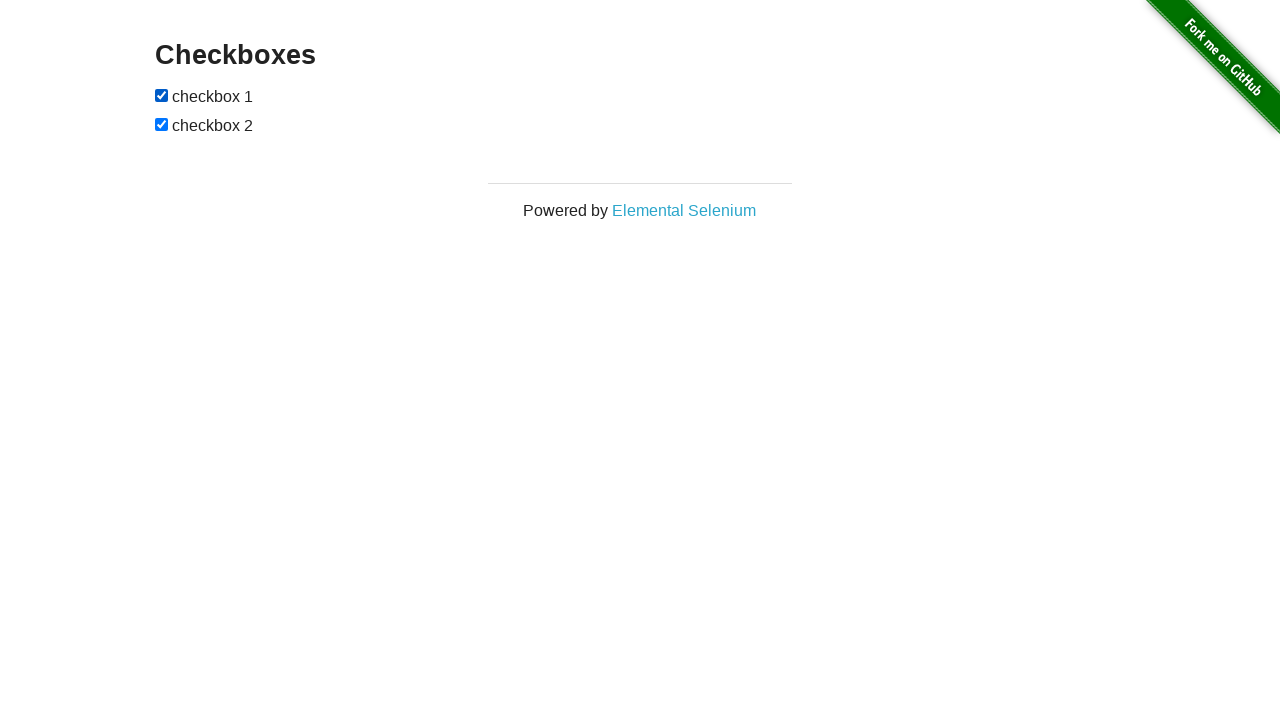

Verified second checkbox is checked
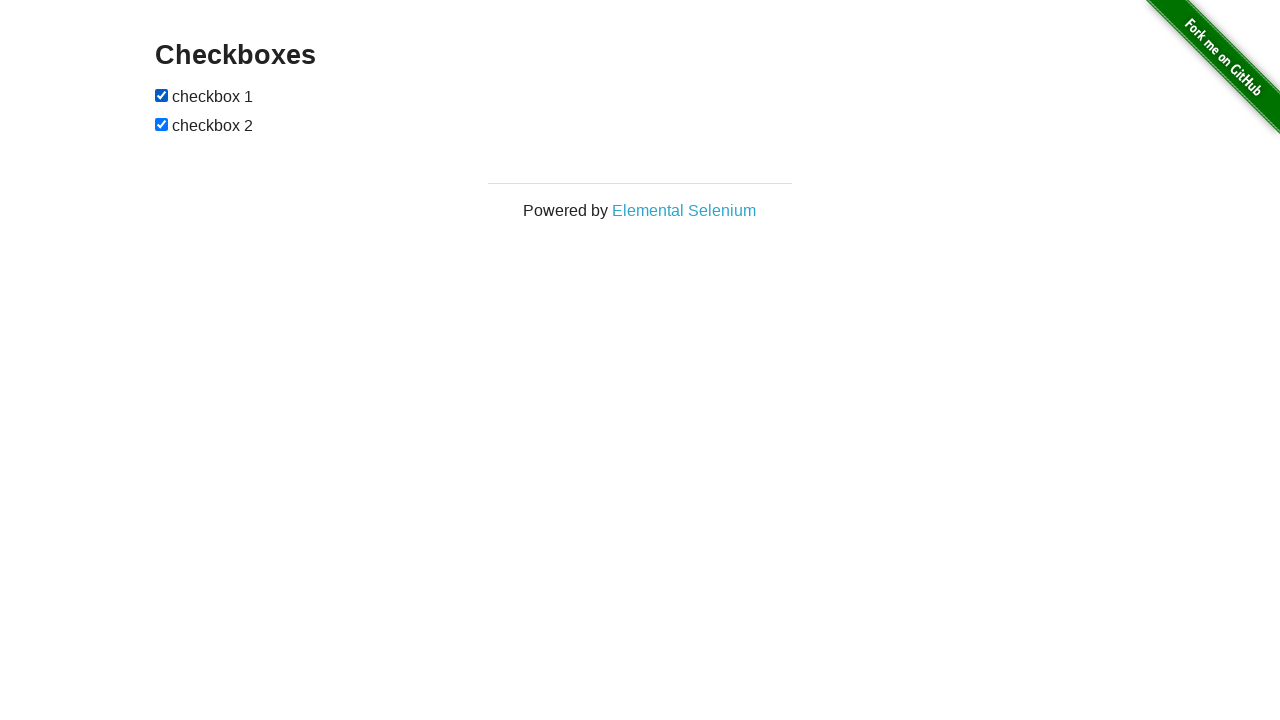

Clicked second checkbox to uncheck it at (162, 124) on xpath=//*[@id='checkboxes']/input[2]
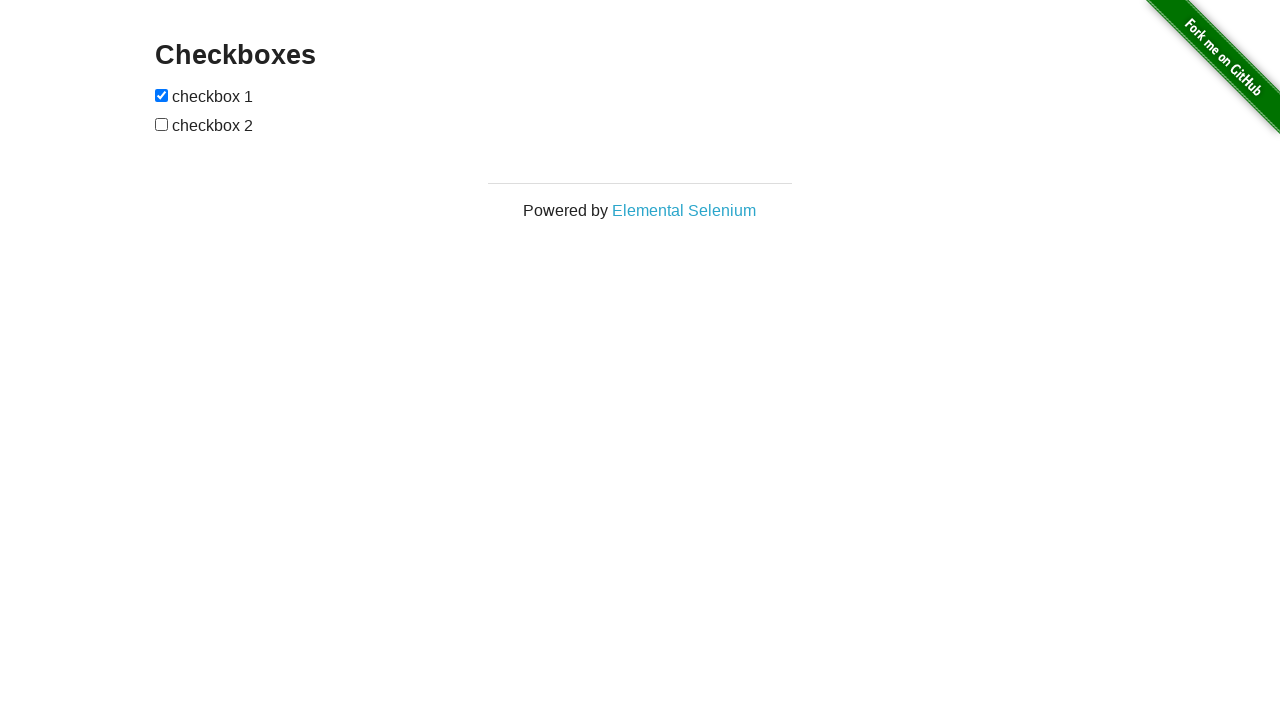

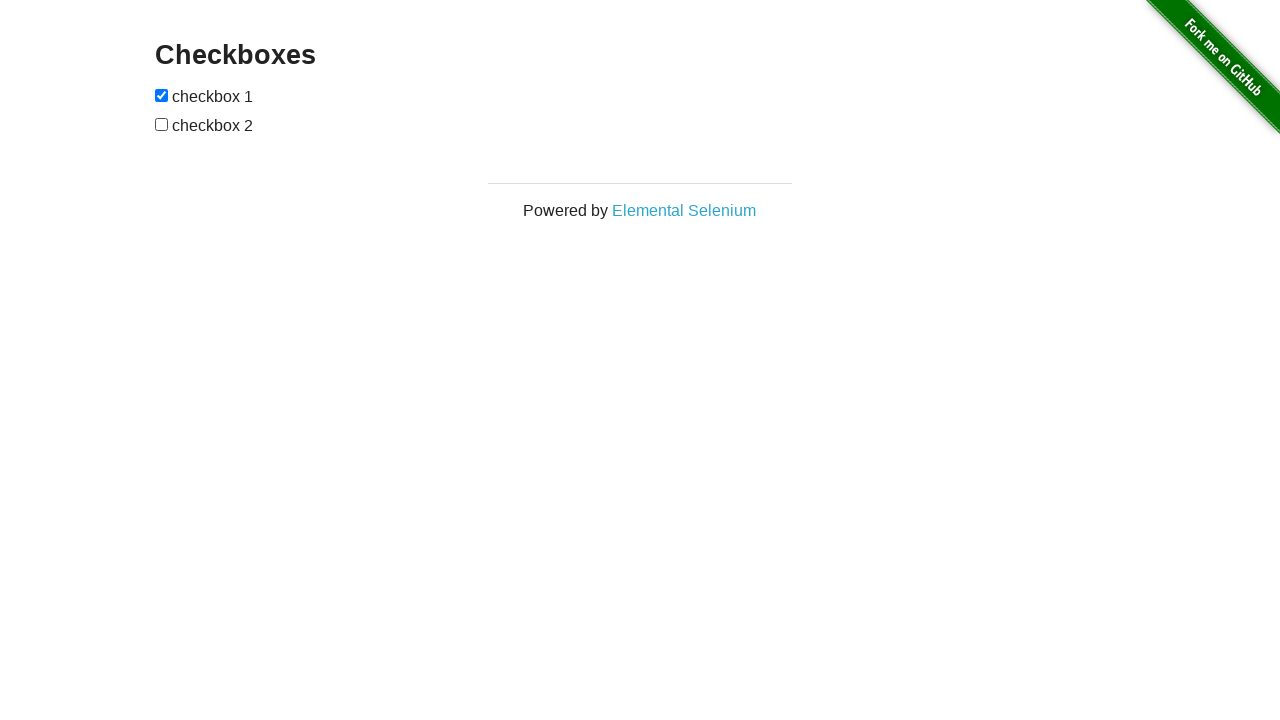